Navigates to a test blog page and clicks on a link containing the text "Open" to test link clicking functionality.

Starting URL: http://omayo.blogspot.com/

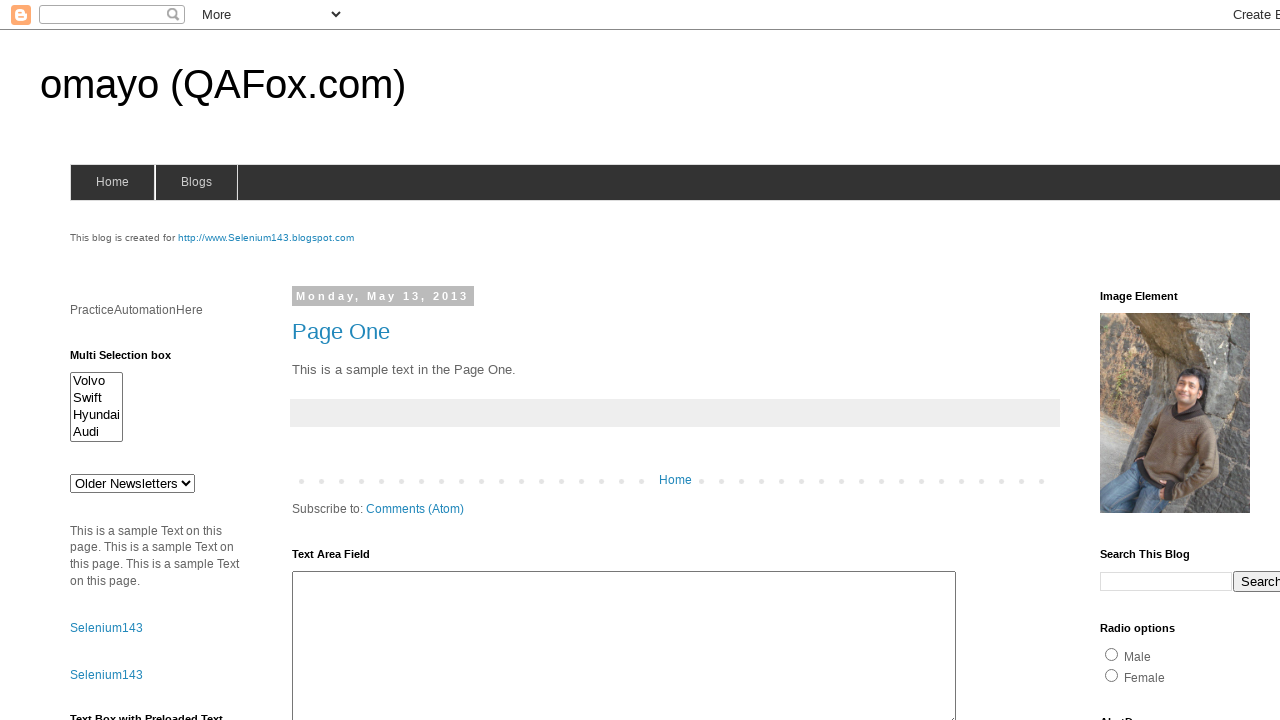

Waited 3 seconds for page to load
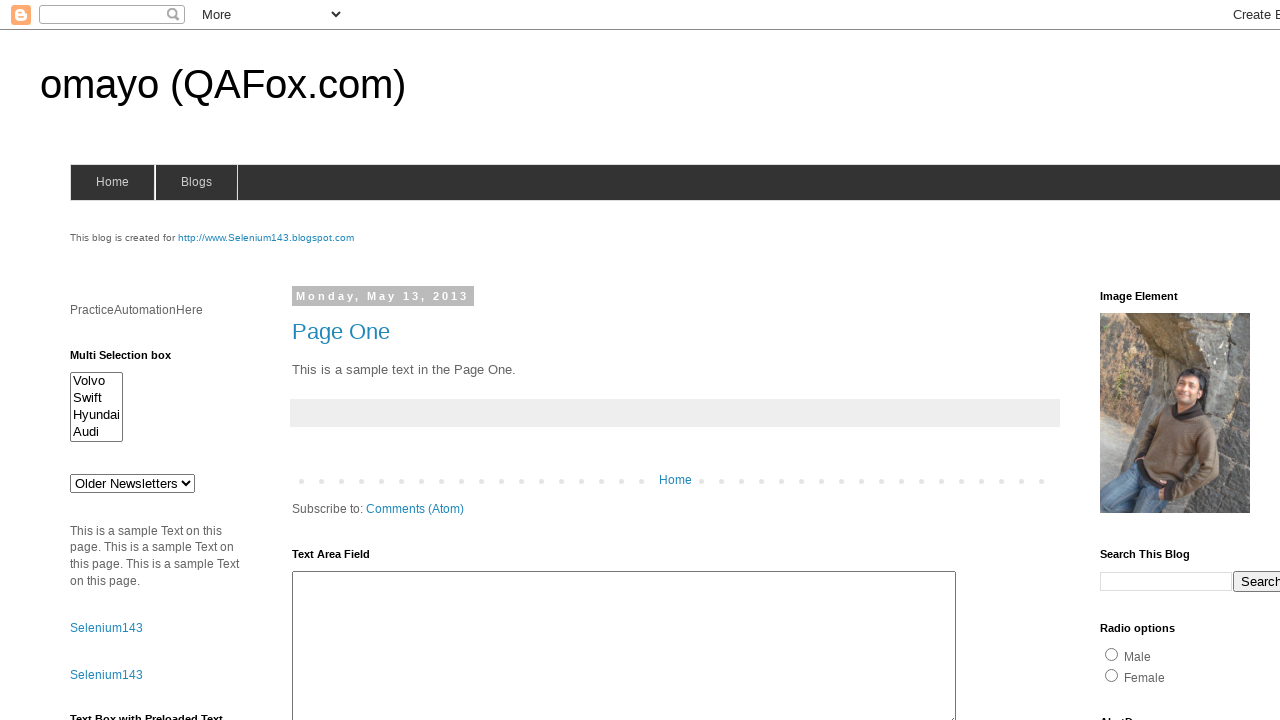

Clicked on the link containing text 'Open' at (132, 360) on xpath=//a[contains(text(),'Open')]
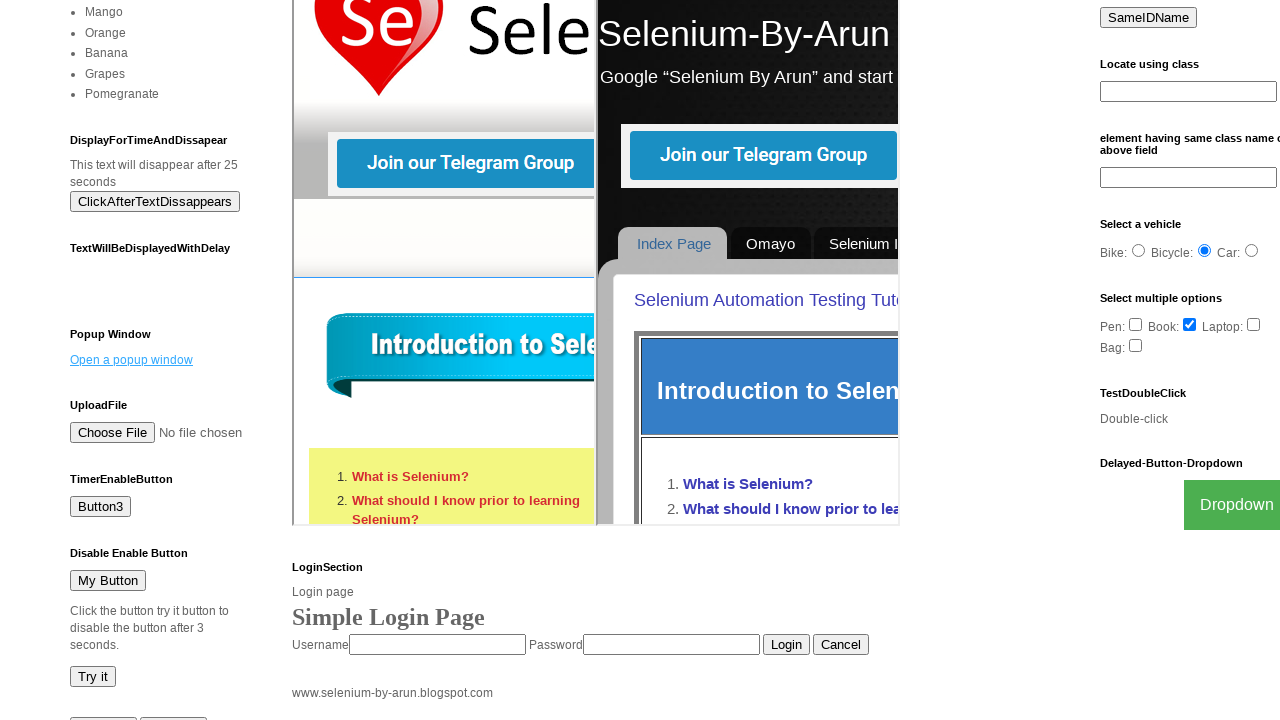

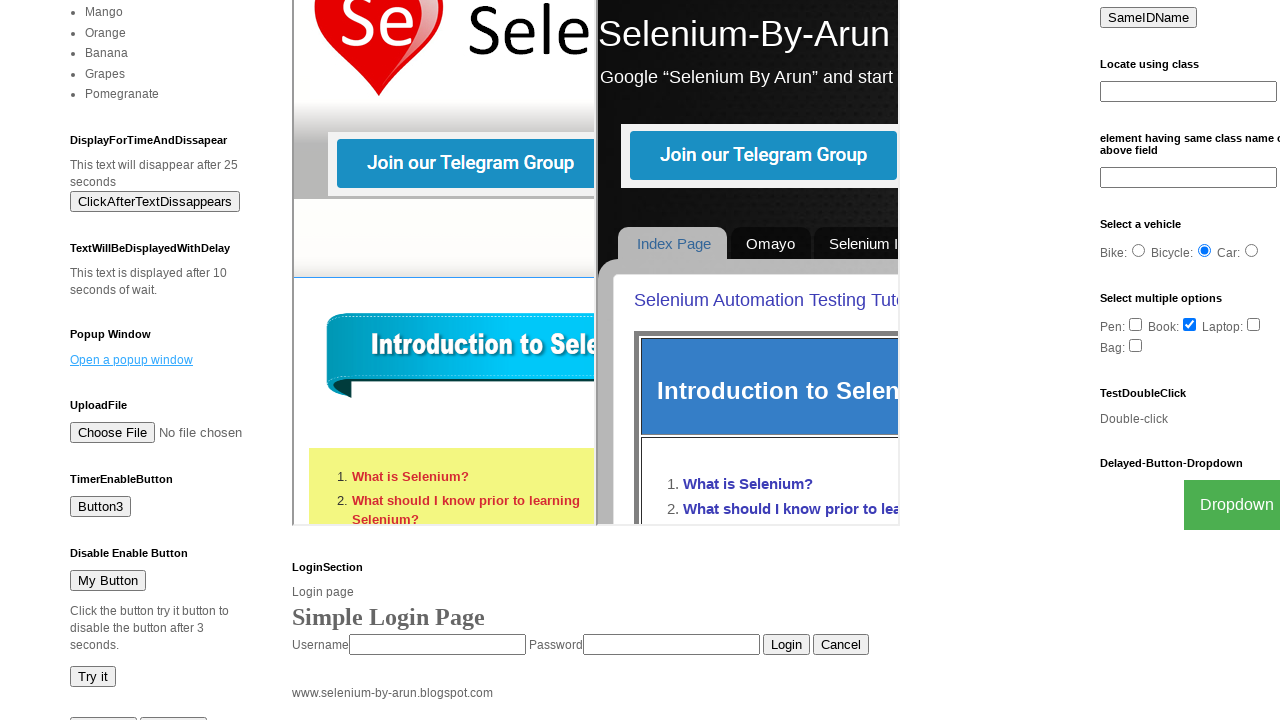